Tests the text-box form by filling the permanent address field, clicking submit, and verifying the permanent address is displayed in the output section.

Starting URL: https://demoqa.com/text-box

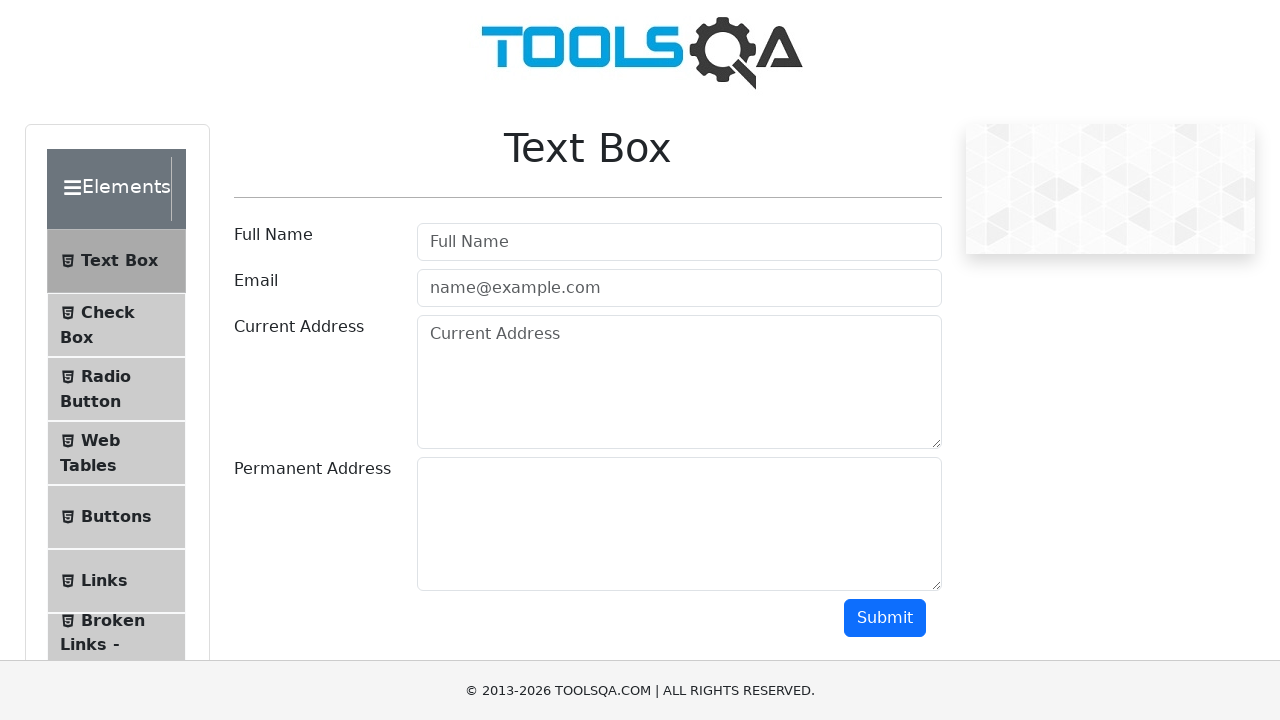

Removed footer element from page
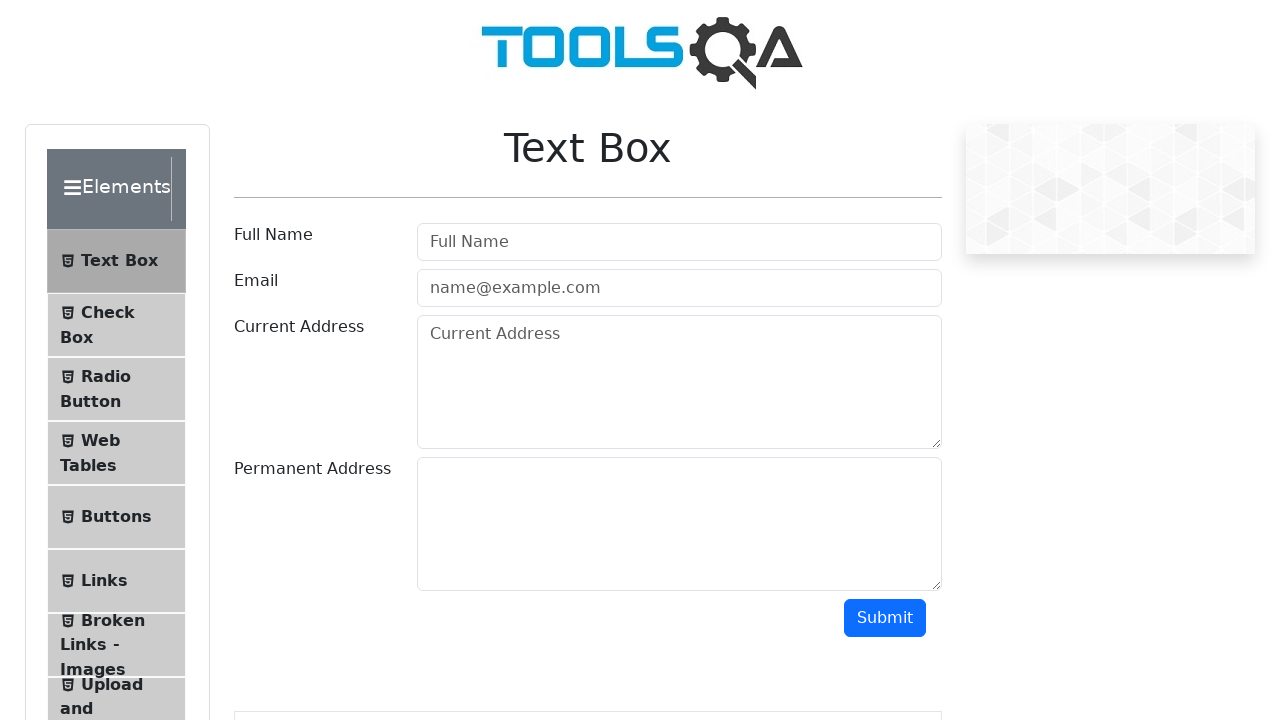

Removed fixed banner element from page
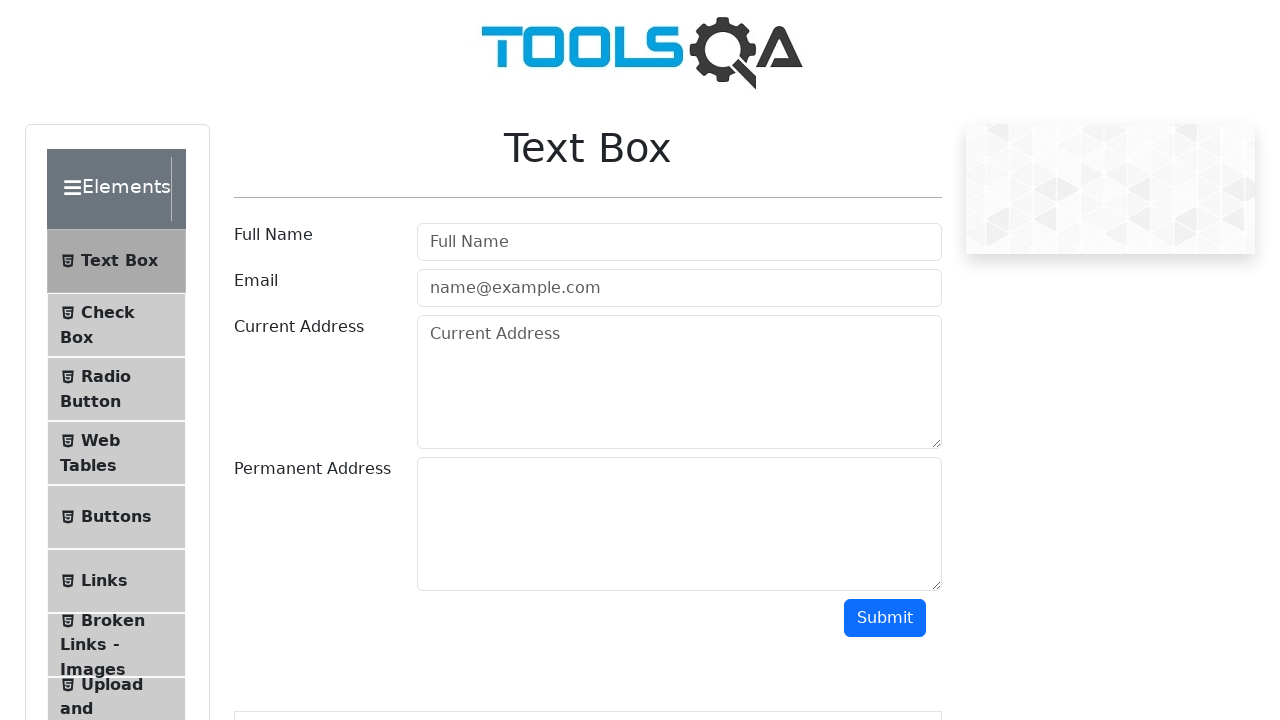

Filled permanent address field with 'Tagenevagen 35' on #permanentAddress
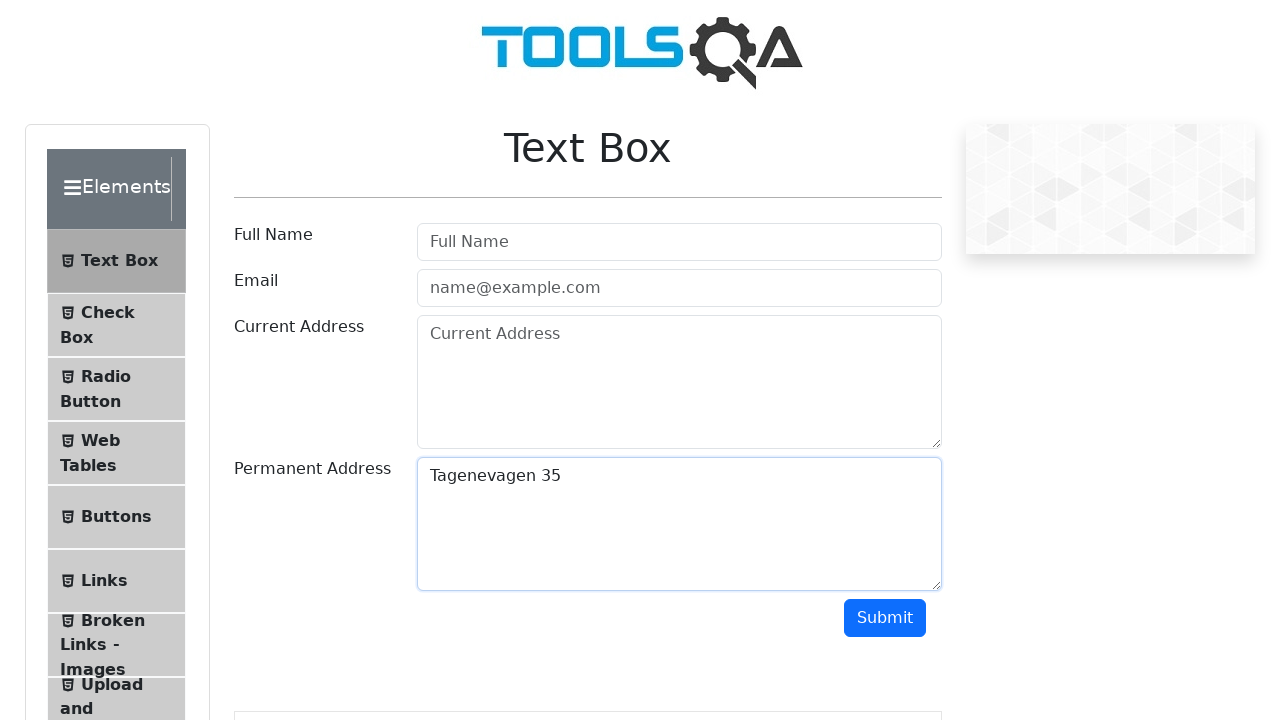

Scrolled submit button into view
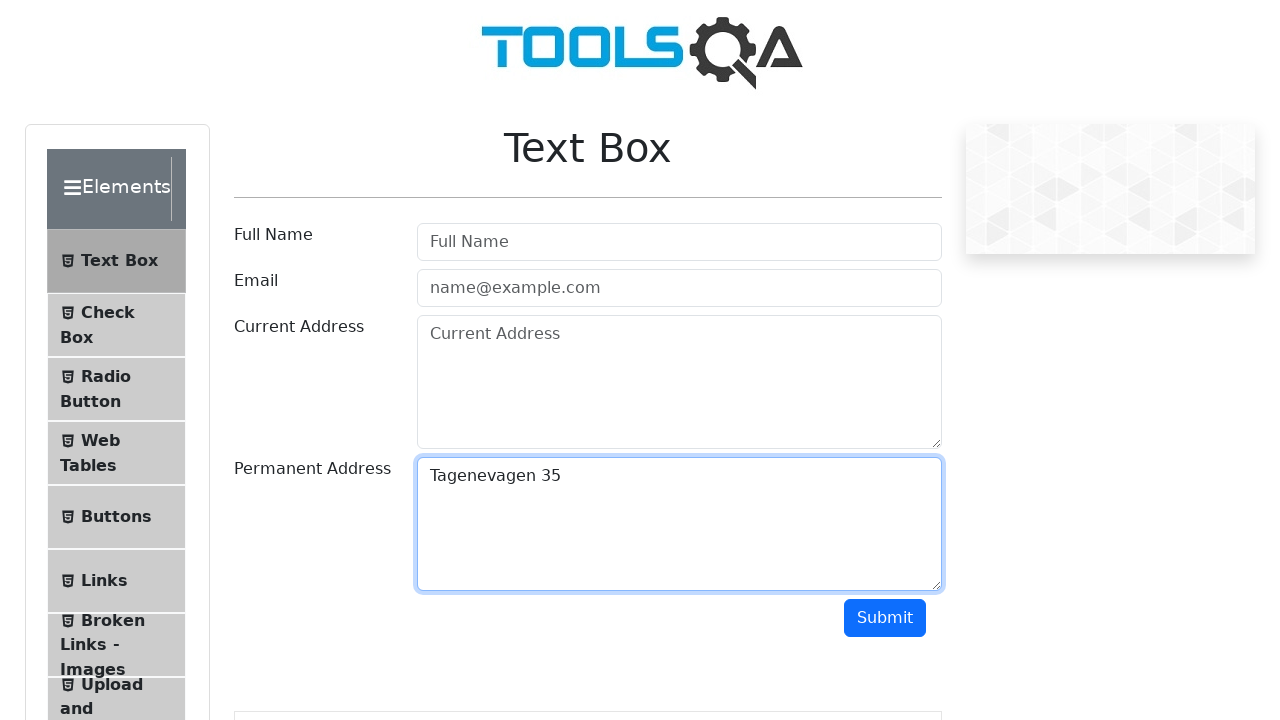

Clicked submit button at (885, 618) on #submit
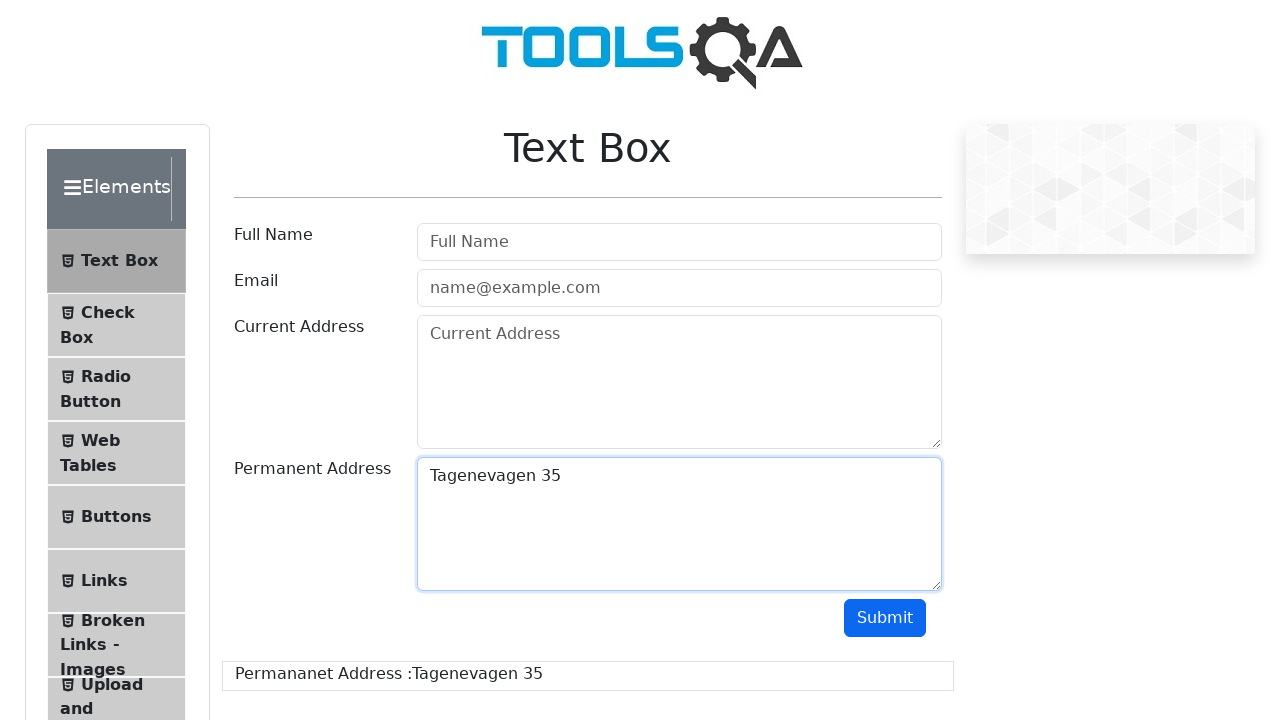

Verified output section loaded with permanent address displayed
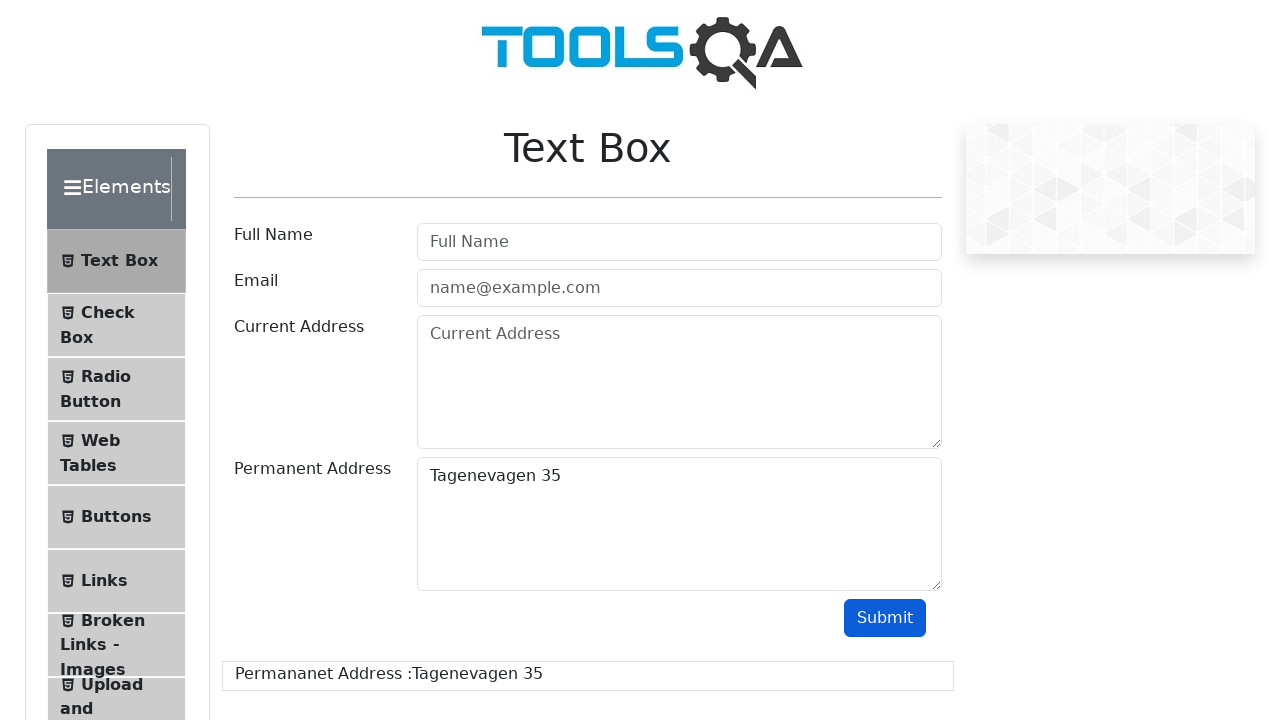

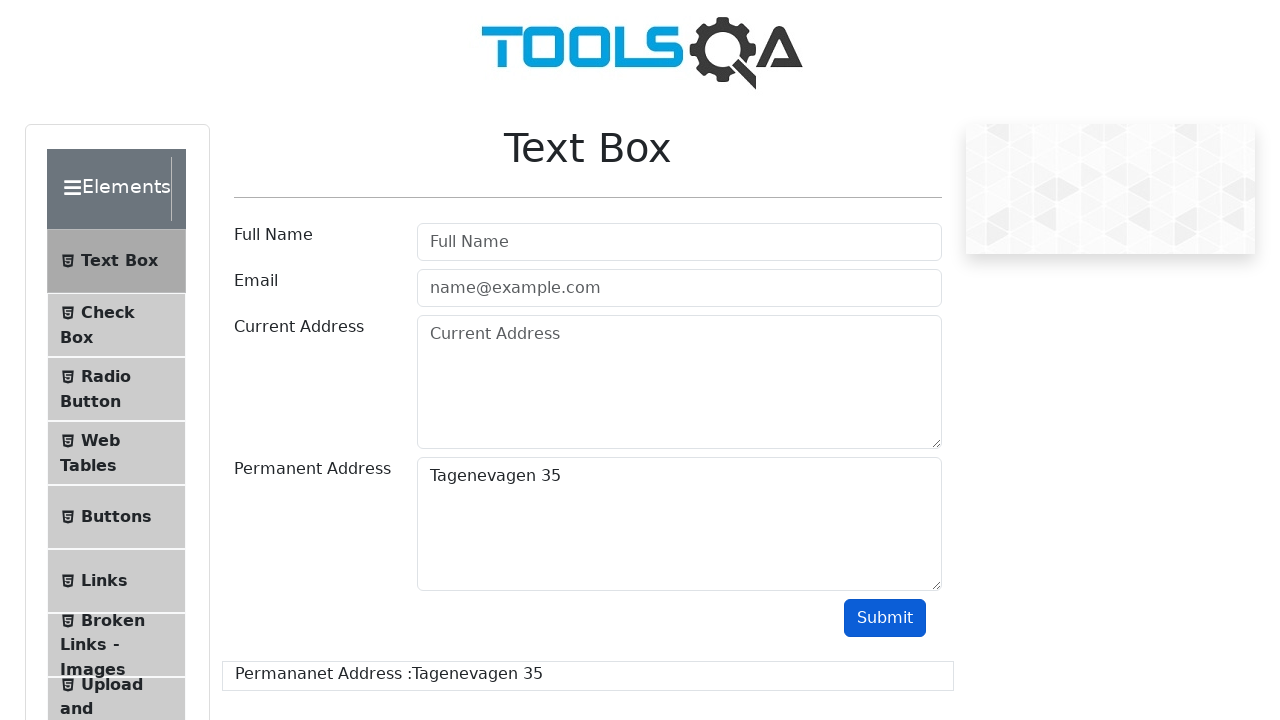